Tests multi-select dropdown functionality on W3Schools by switching to an iframe and selecting multiple options from a dropdown while holding the Control key

Starting URL: https://www.w3schools.com/tags/tryit.asp?filename=tryhtml_select_multiple

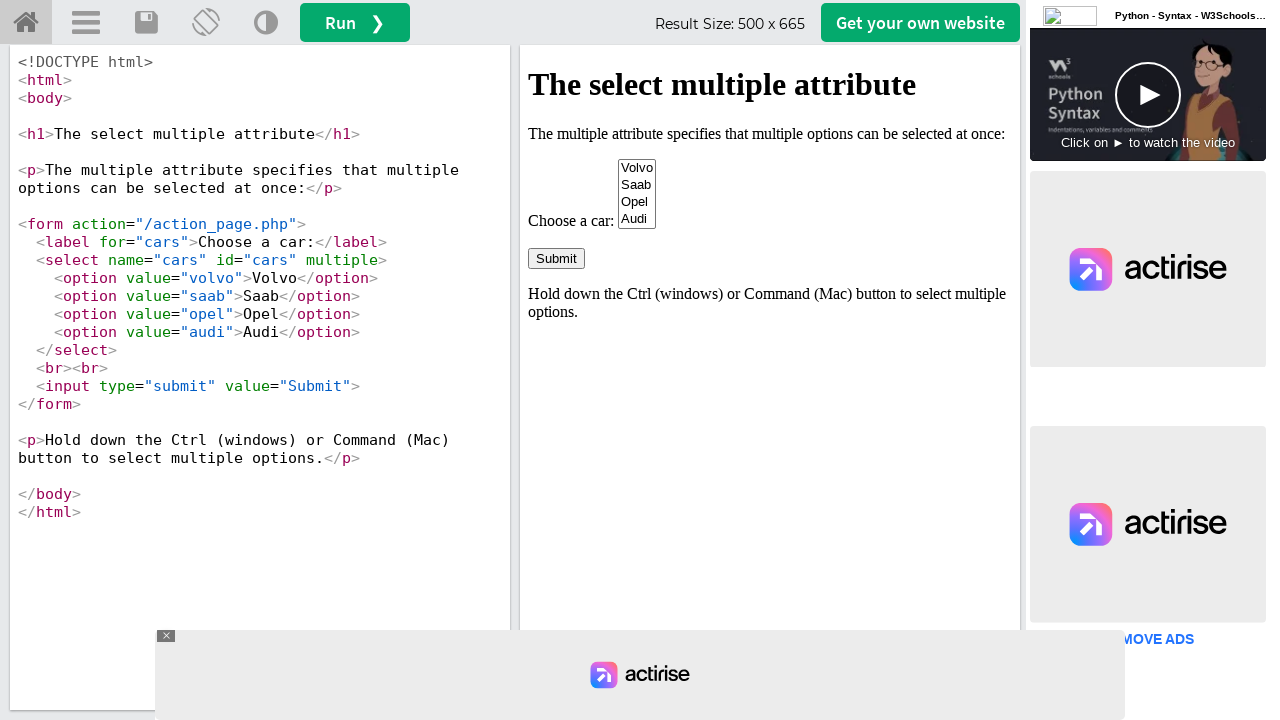

Located iframe with ID 'iframeResult'
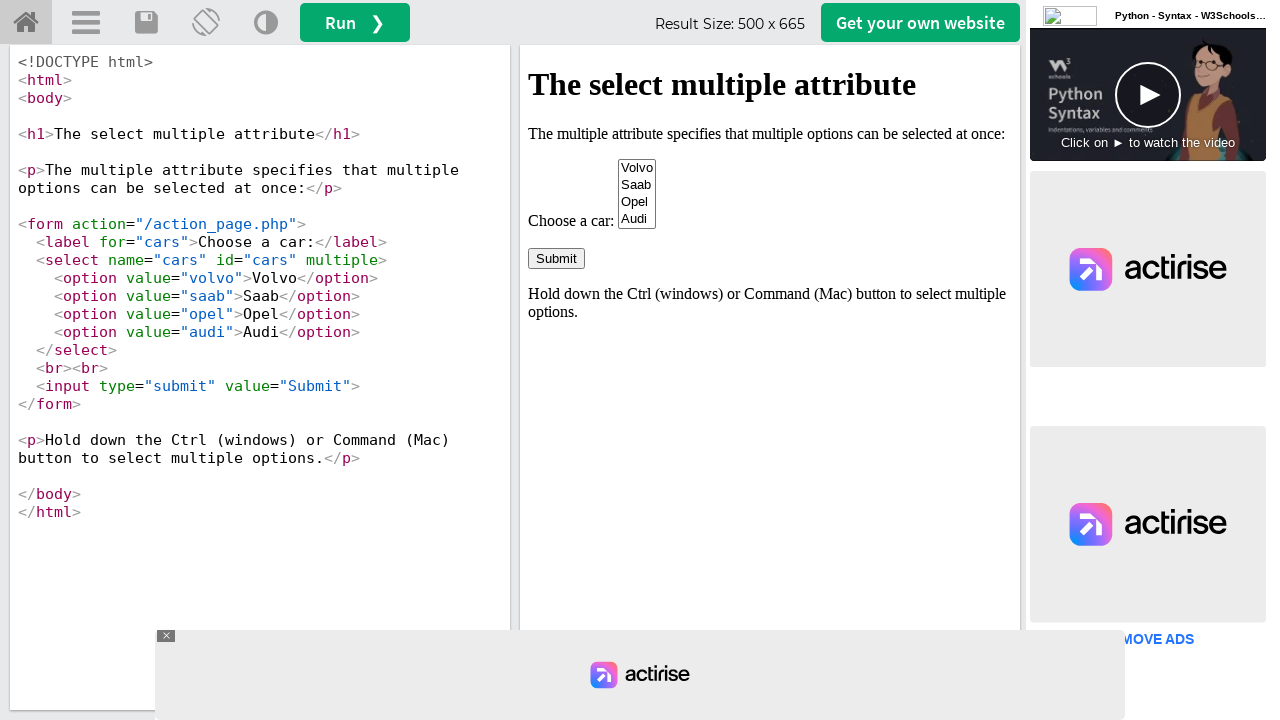

Located multi-select dropdown with name 'cars'
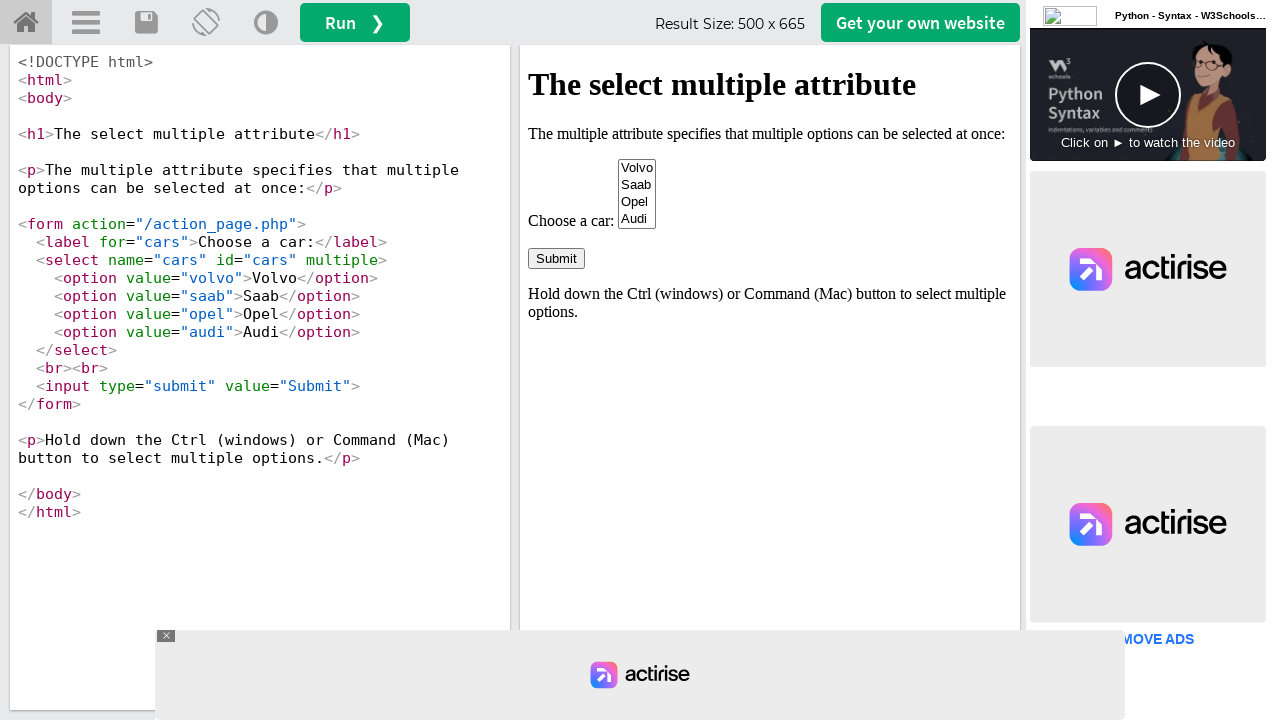

Selected third option (Opel) with Control key modifier at (637, 202) on #iframeResult >> internal:control=enter-frame >> select[name='cars'] >> option >
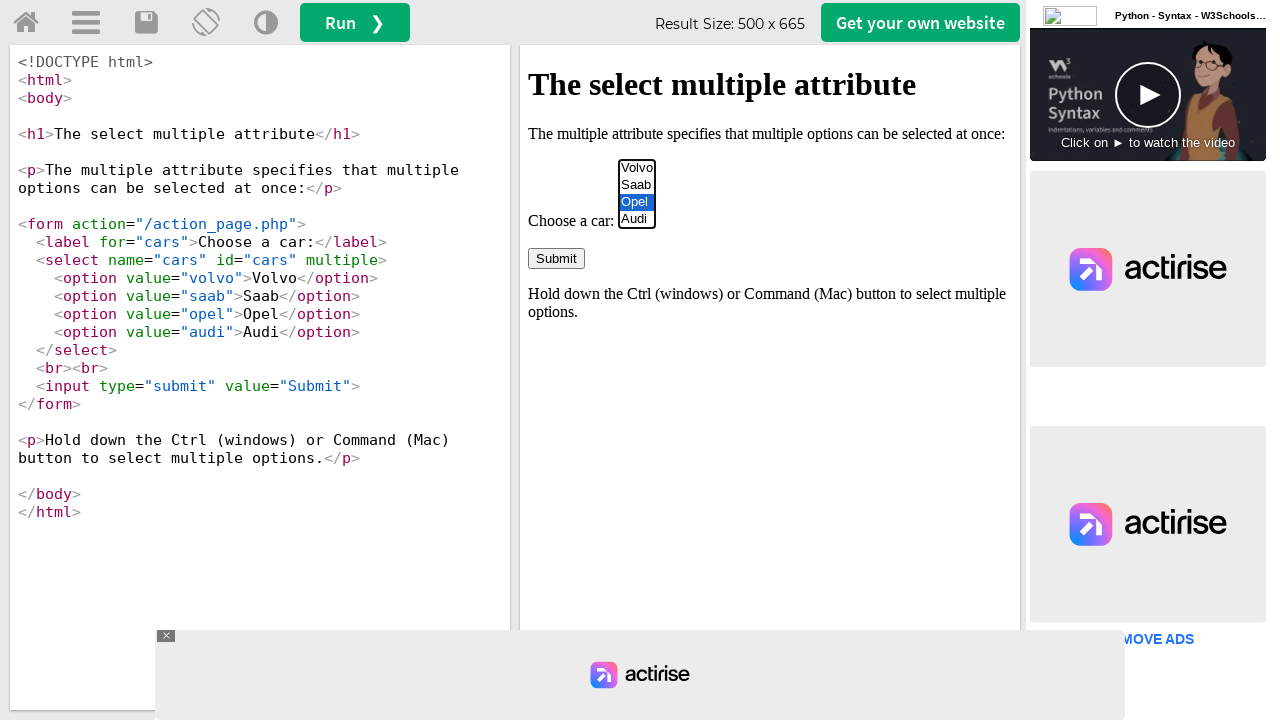

Selected fourth option (Audi) with Control key modifier at (637, 219) on #iframeResult >> internal:control=enter-frame >> select[name='cars'] >> option >
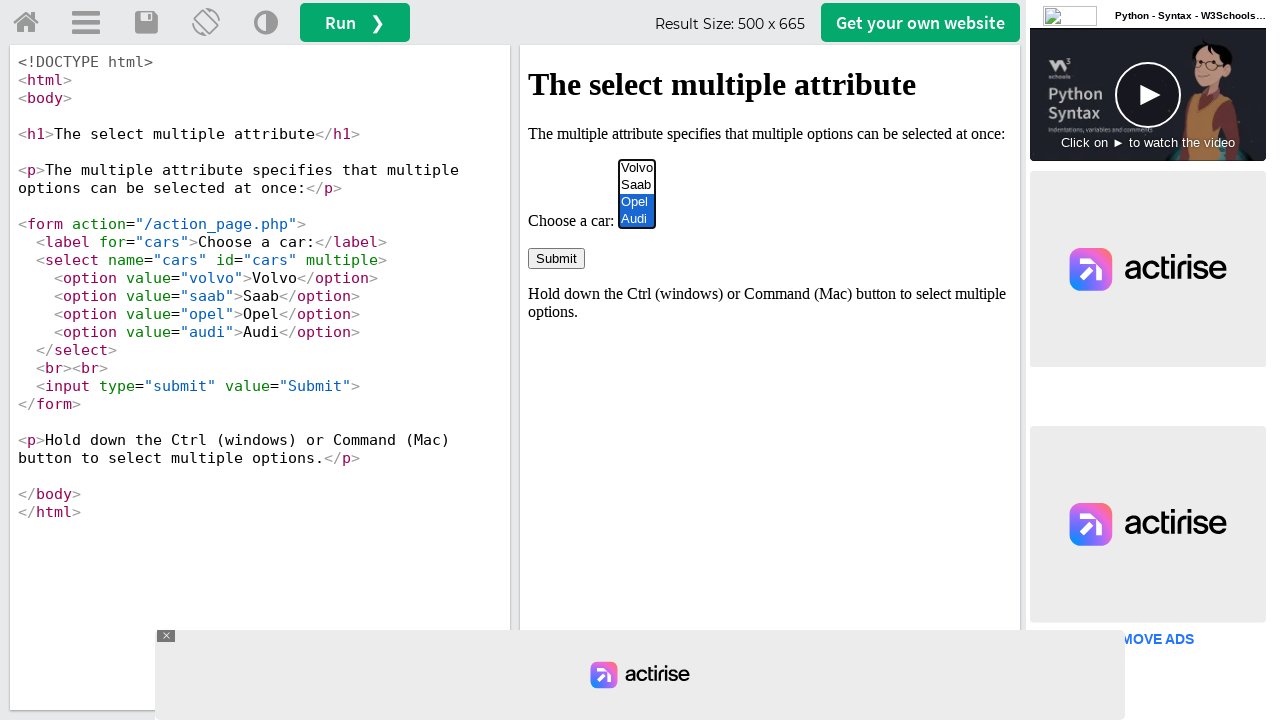

Waited 1 second for selections to be verified
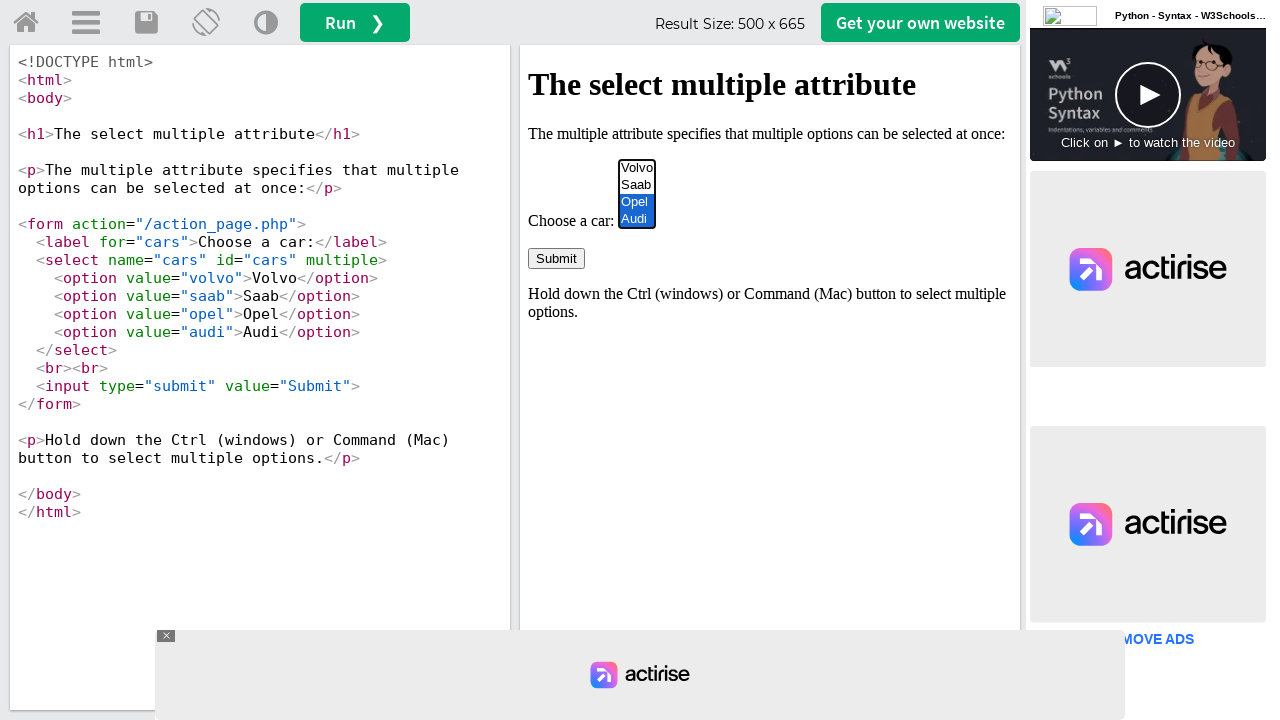

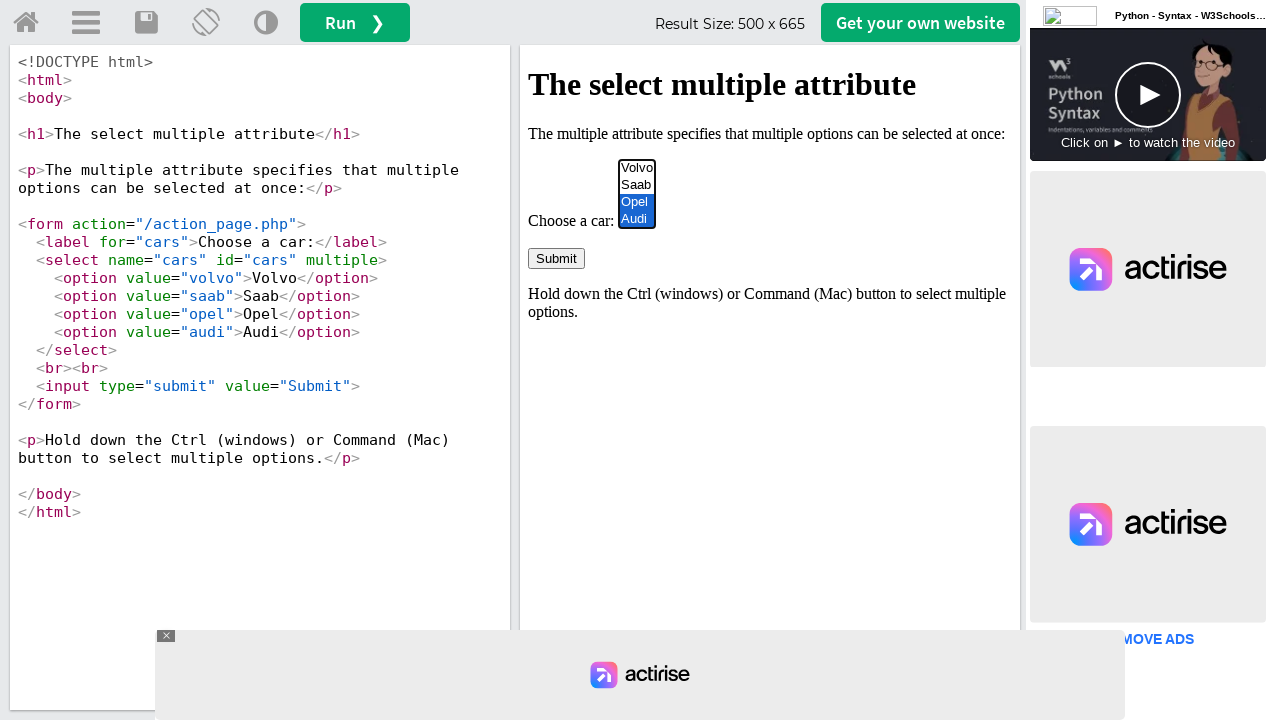